Navigates to the home page and verifies that the header and description text are displayed correctly

Starting URL: https://kristinek.github.io/site

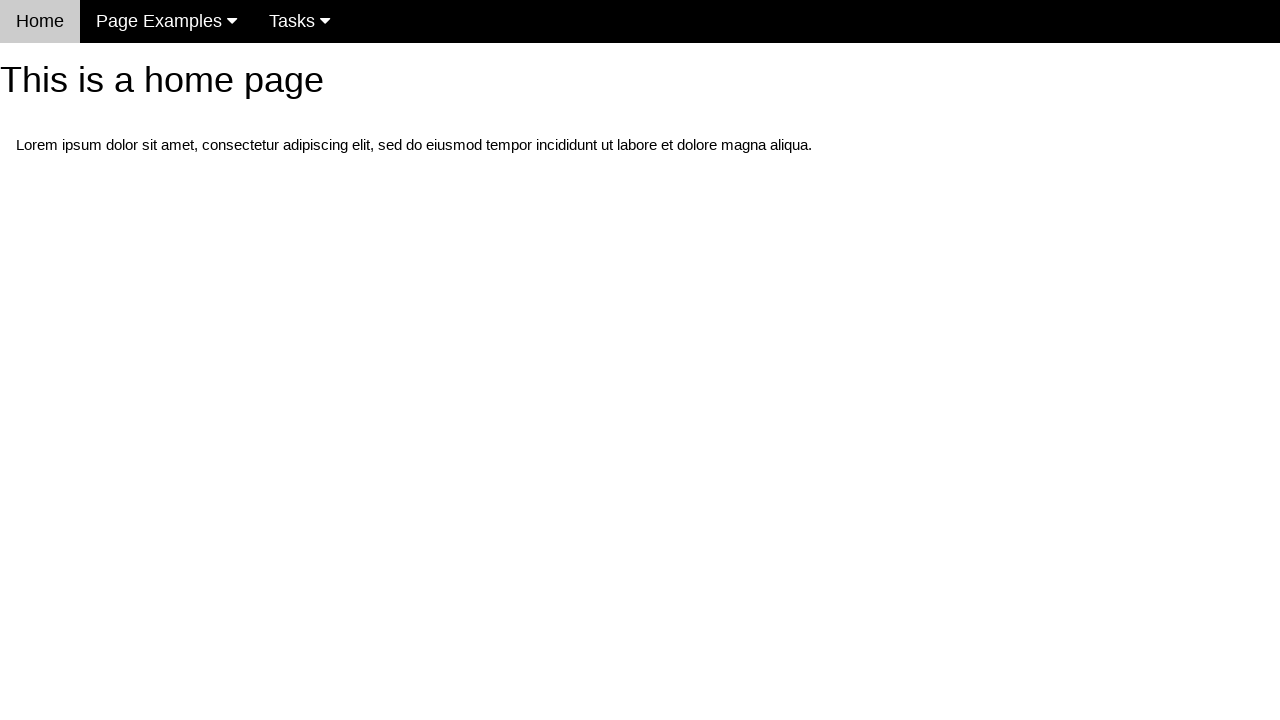

Navigated to download page
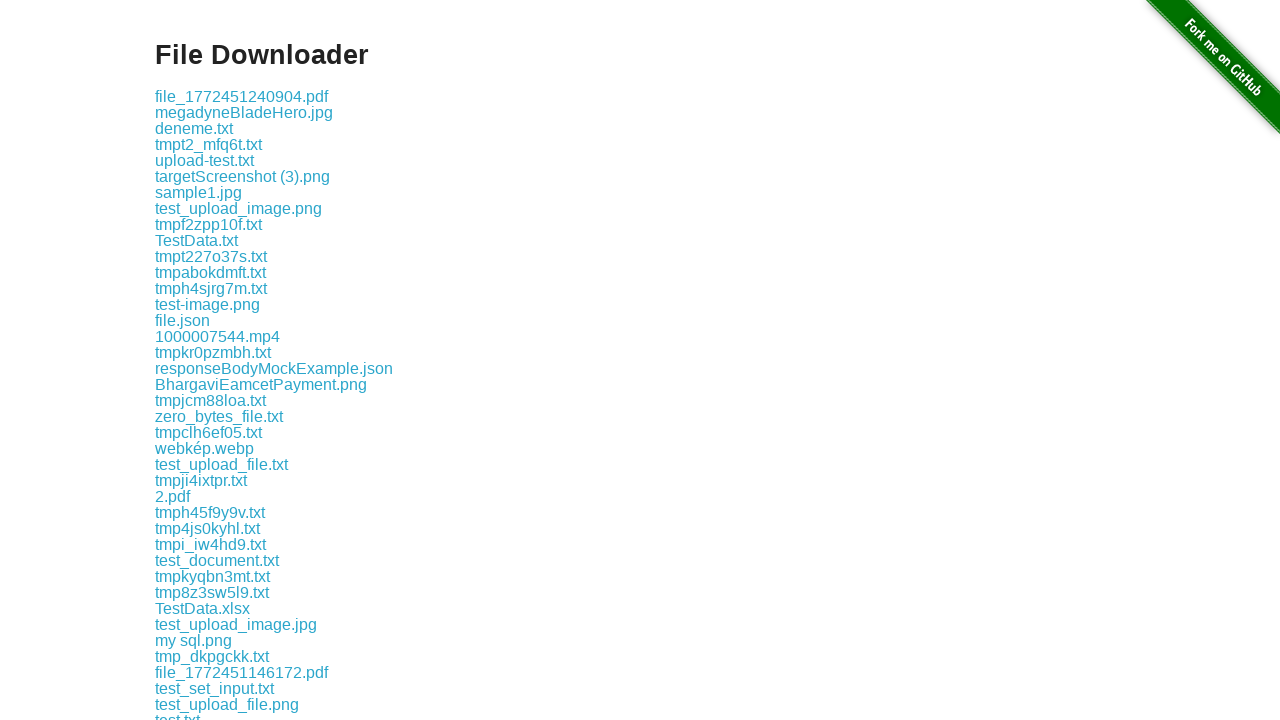

Clicked the first download link
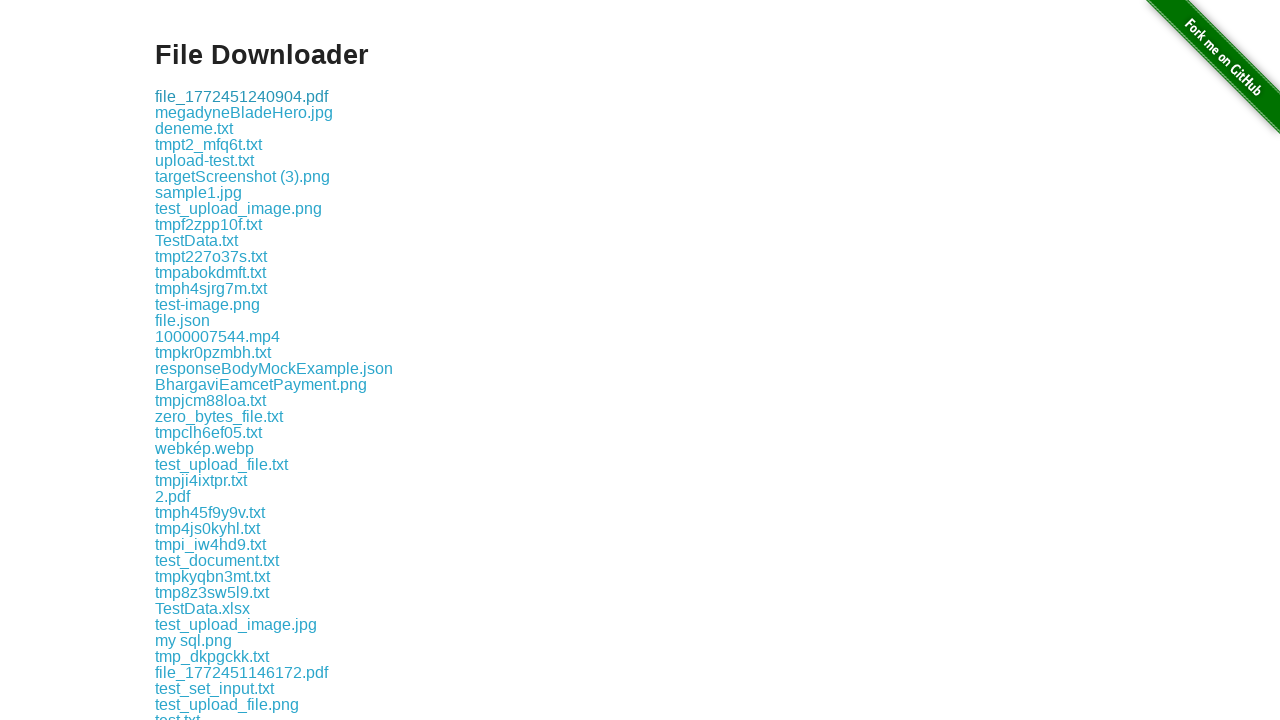

Waited for download to complete
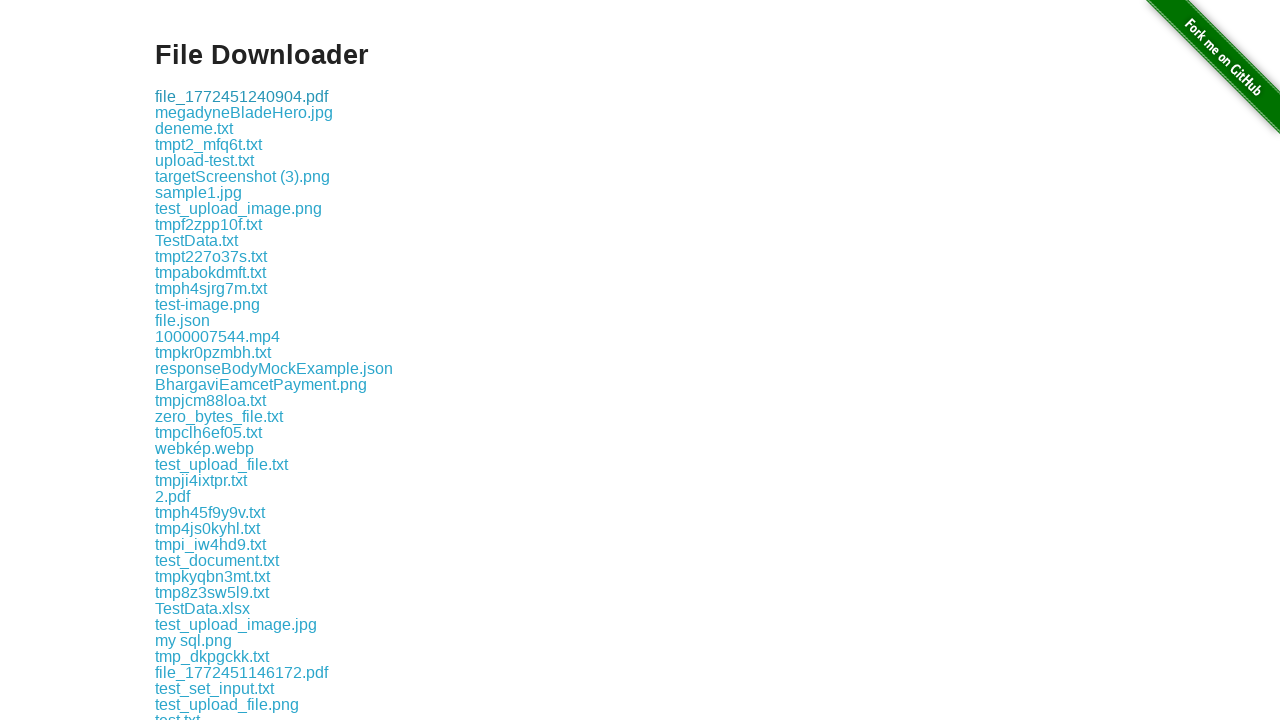

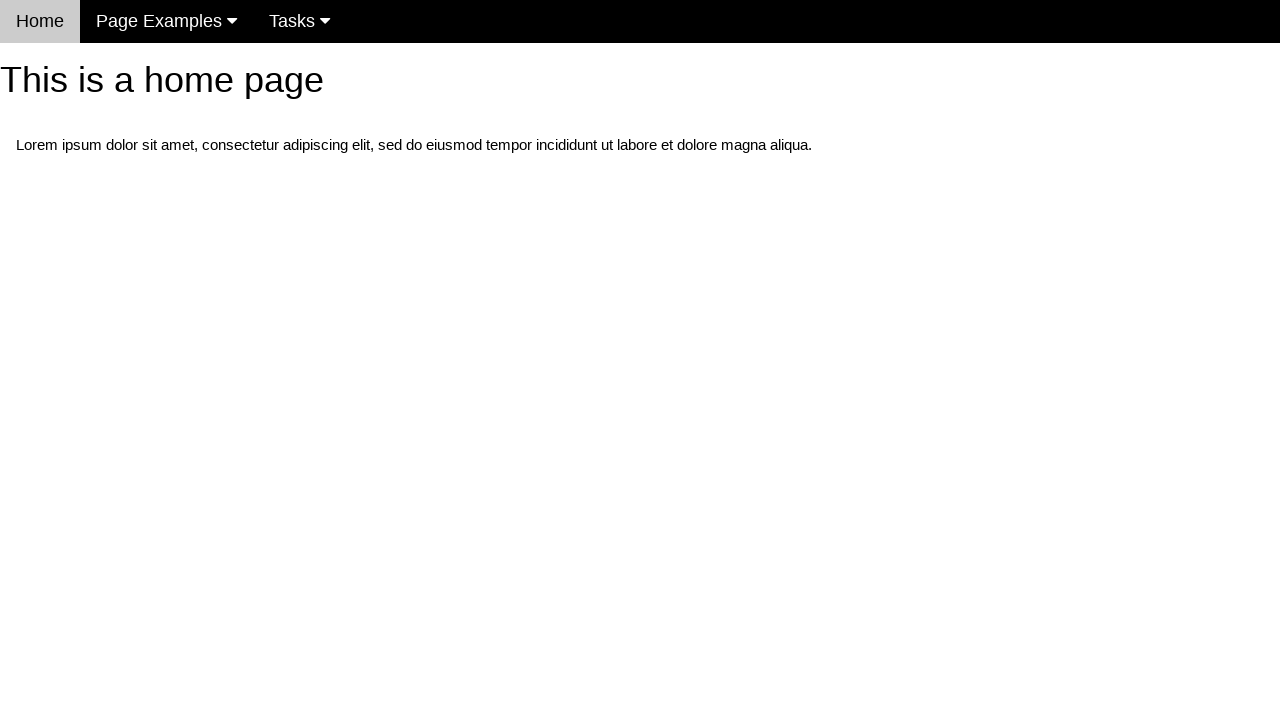